Tests a sample application form by filling username and password fields and clicking the login button to verify the welcome message

Starting URL: http://www.uitestingplayground.com/sampleapp

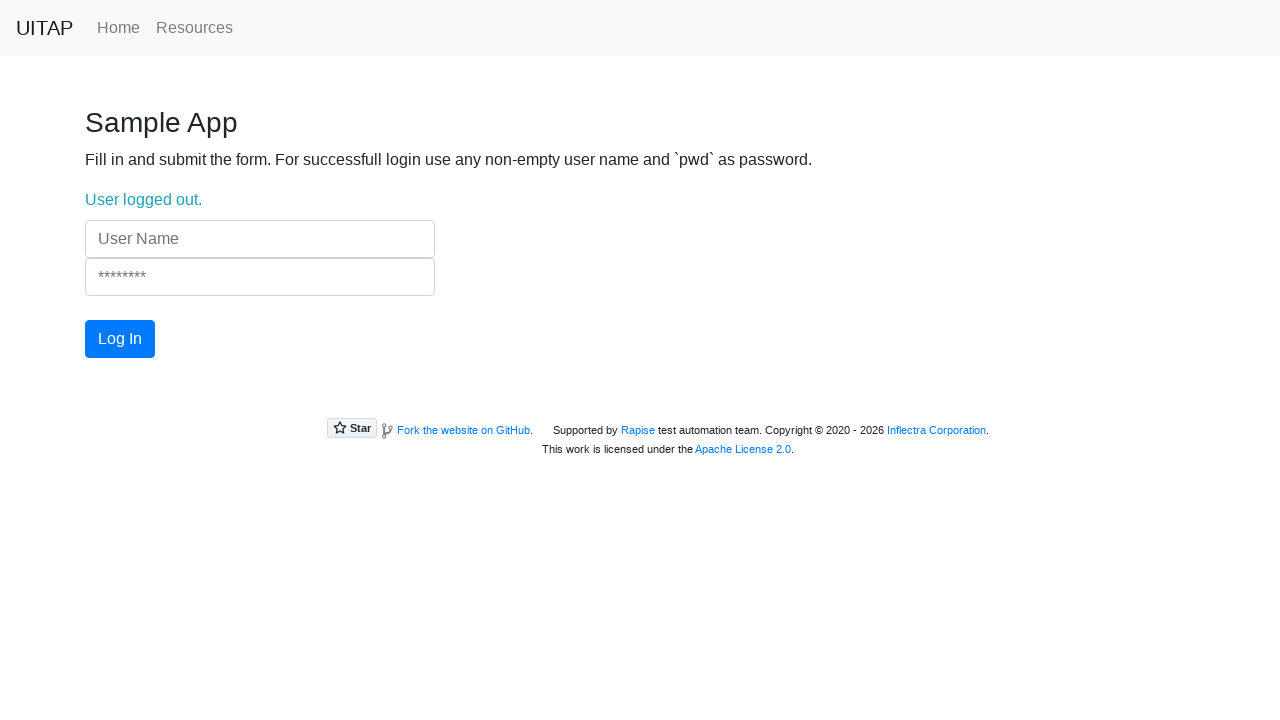

Filled username field with 'Serega' on input[name='UserName']
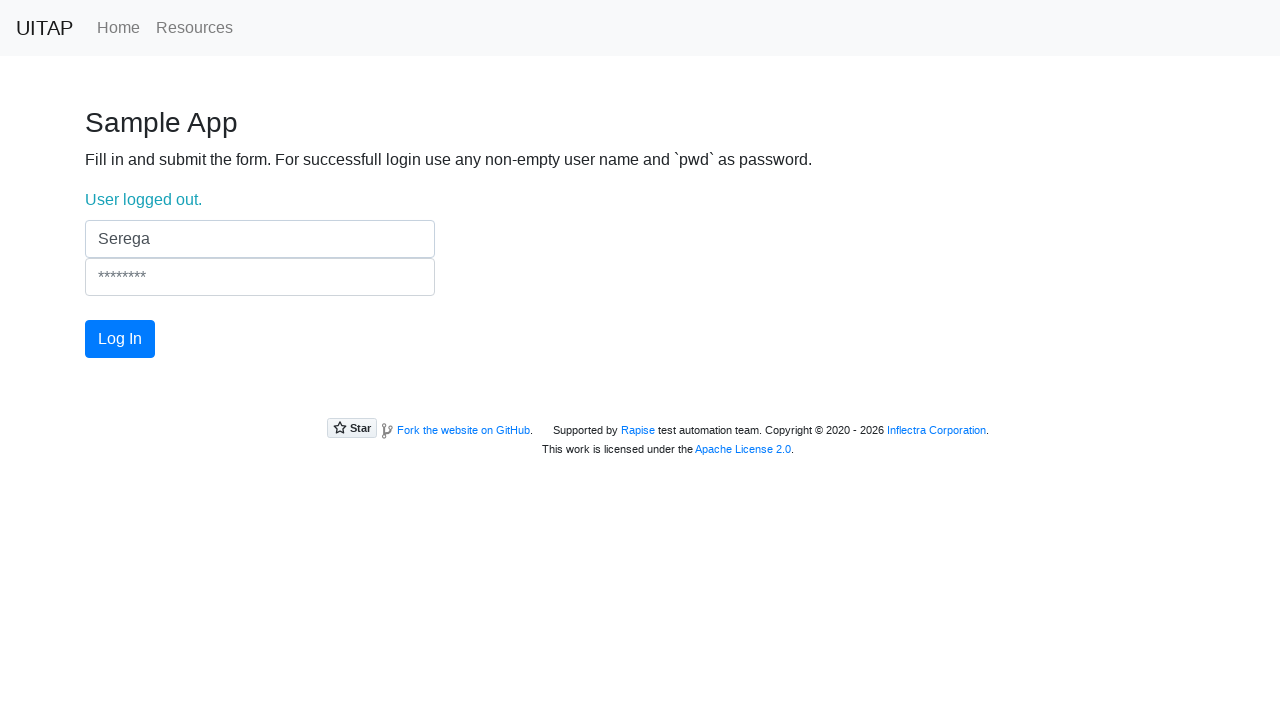

Filled password field with 'pwd' on input[name='Password']
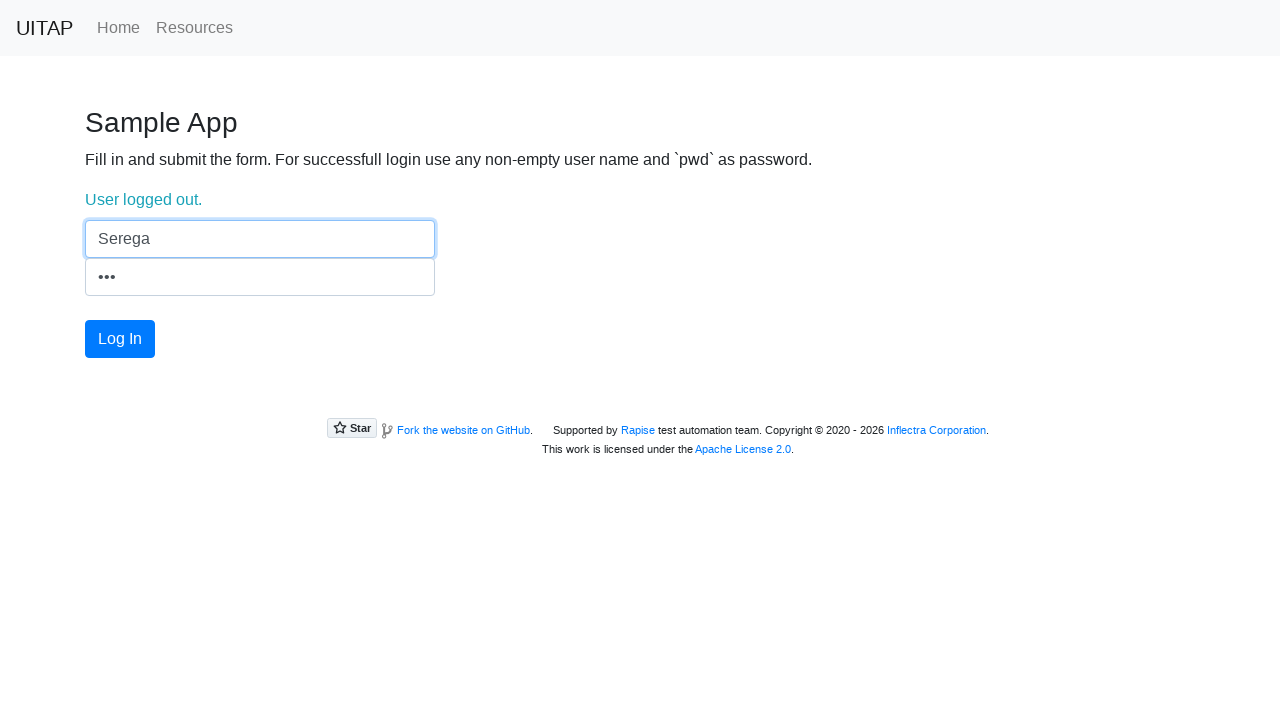

Clicked Log In button at (120, 339) on .btn.btn-primary
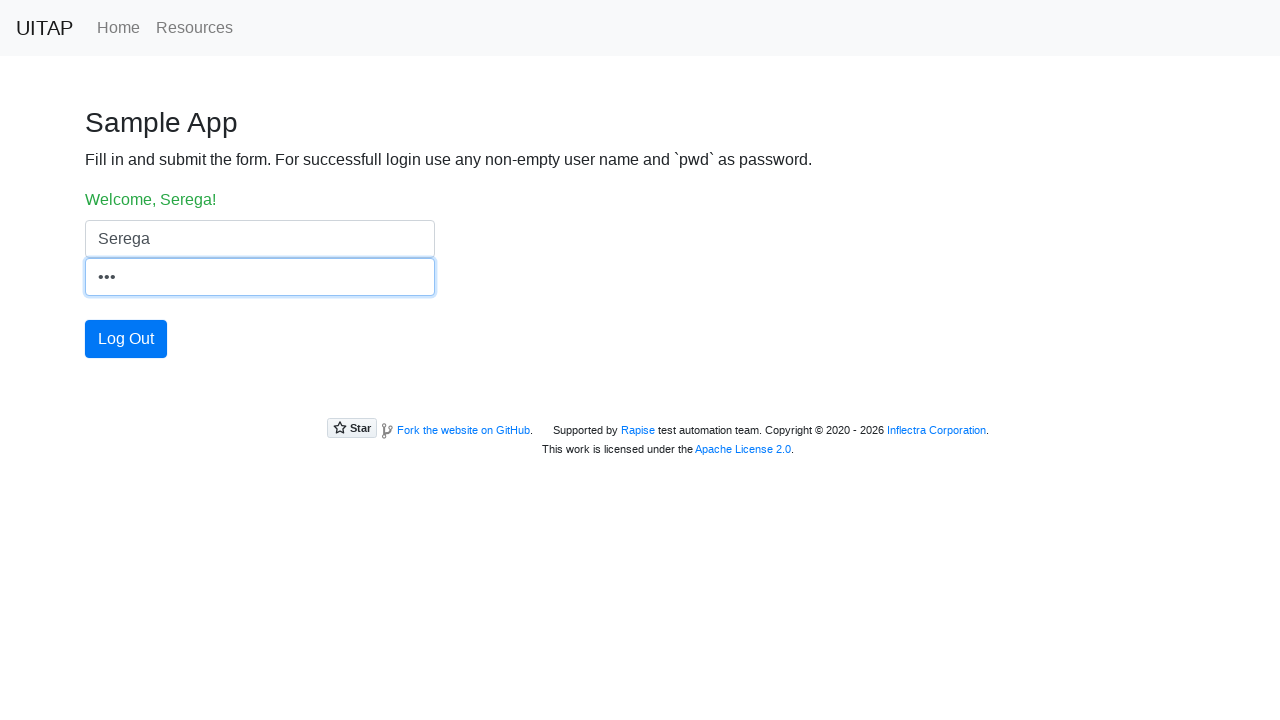

Welcome message element loaded
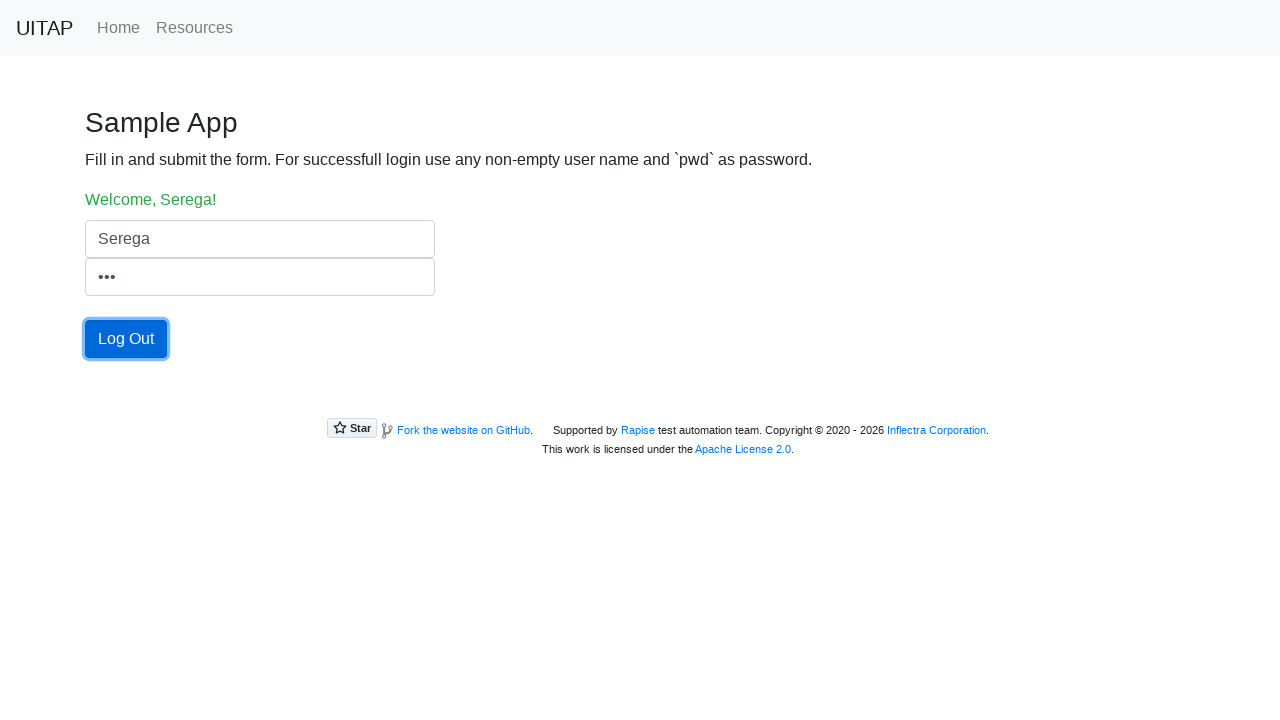

Verified welcome message displays 'Welcome, Serega!'
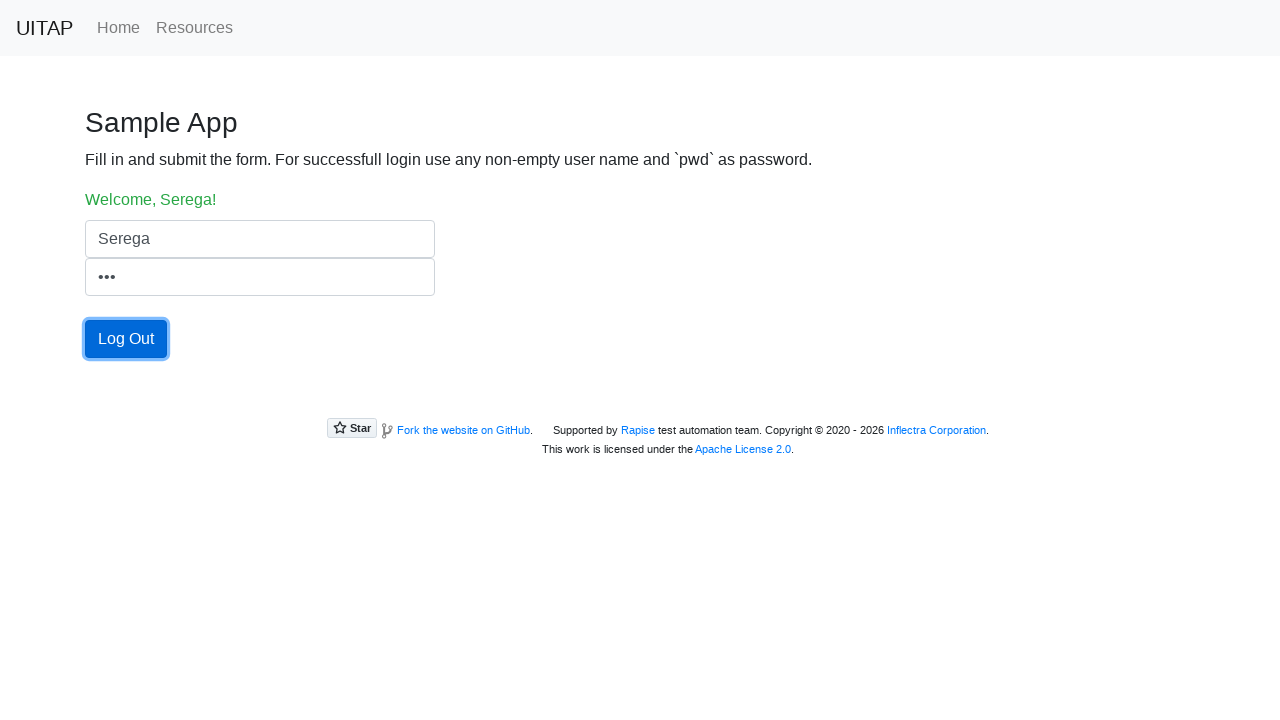

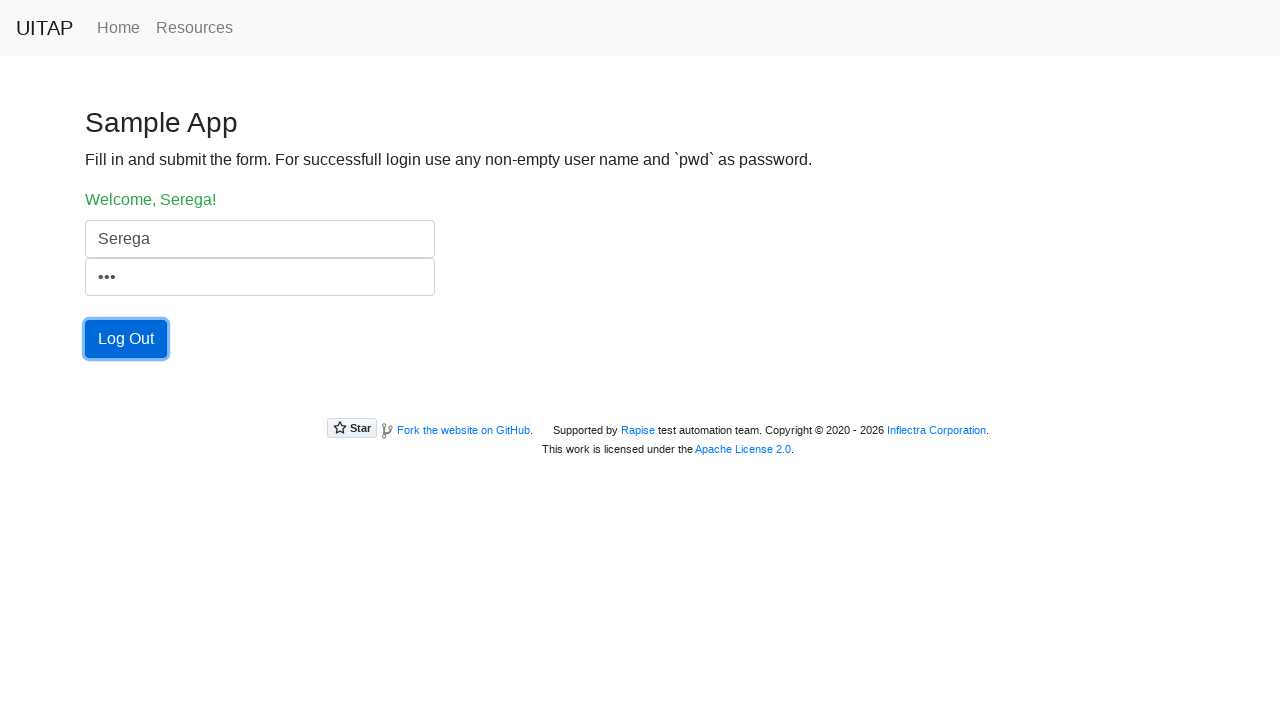